Tests interaction with a non-standard (fake) dropdown menu by clicking to open it and selecting the Google option from the dropdown links.

Starting URL: http://practice.cydeo.com/dropdown

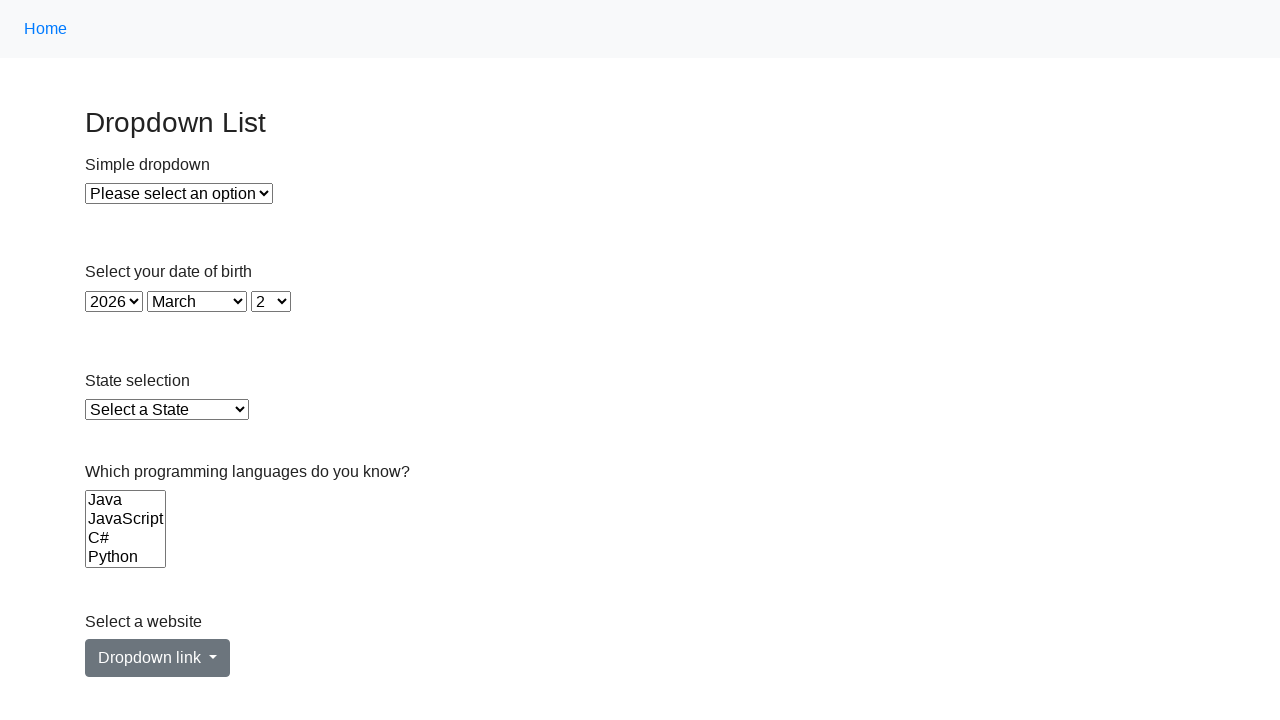

Navigated to dropdown practice page
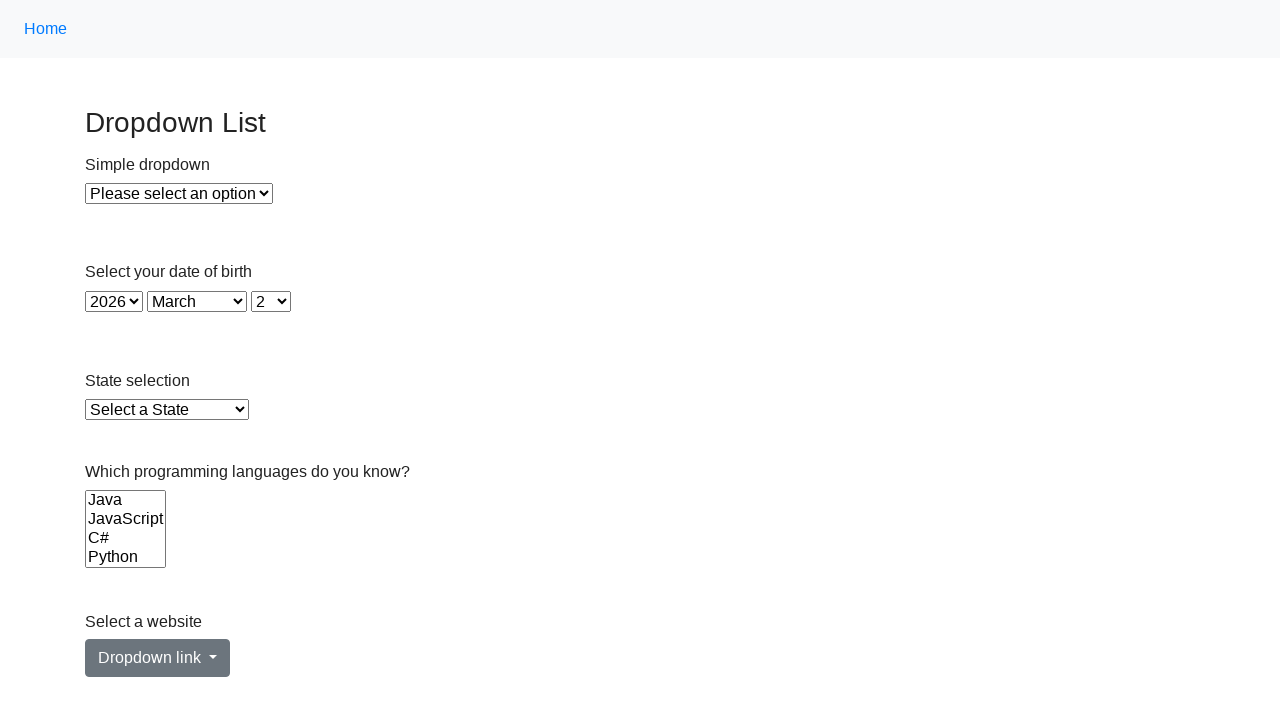

Clicked the fake dropdown menu to open it at (158, 658) on #dropdownMenuLink
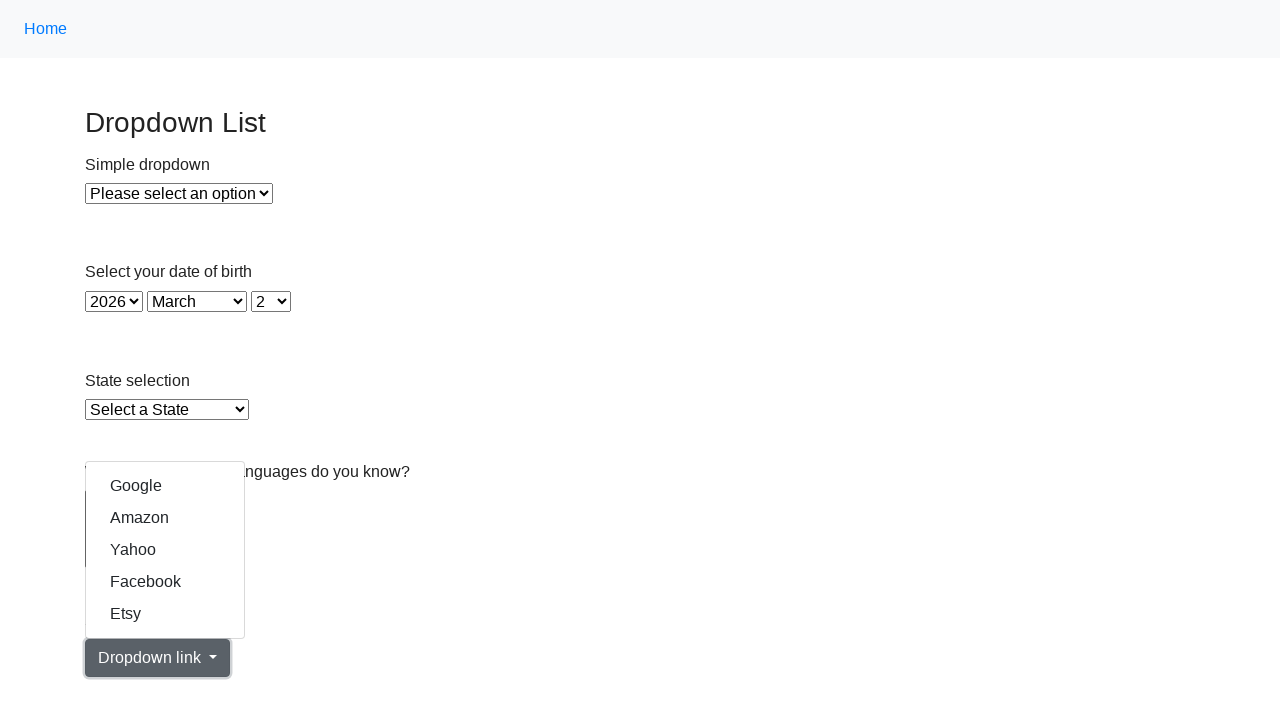

Selected Google option from the dropdown at (165, 486) on text=Google
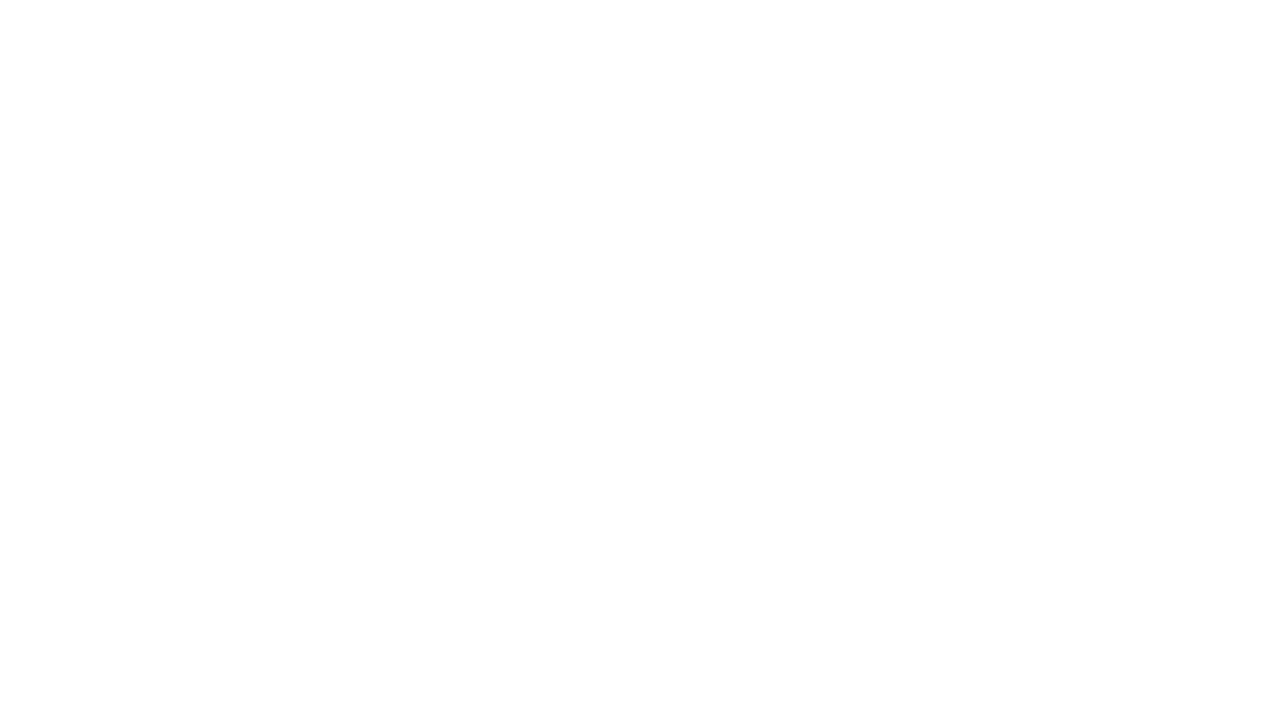

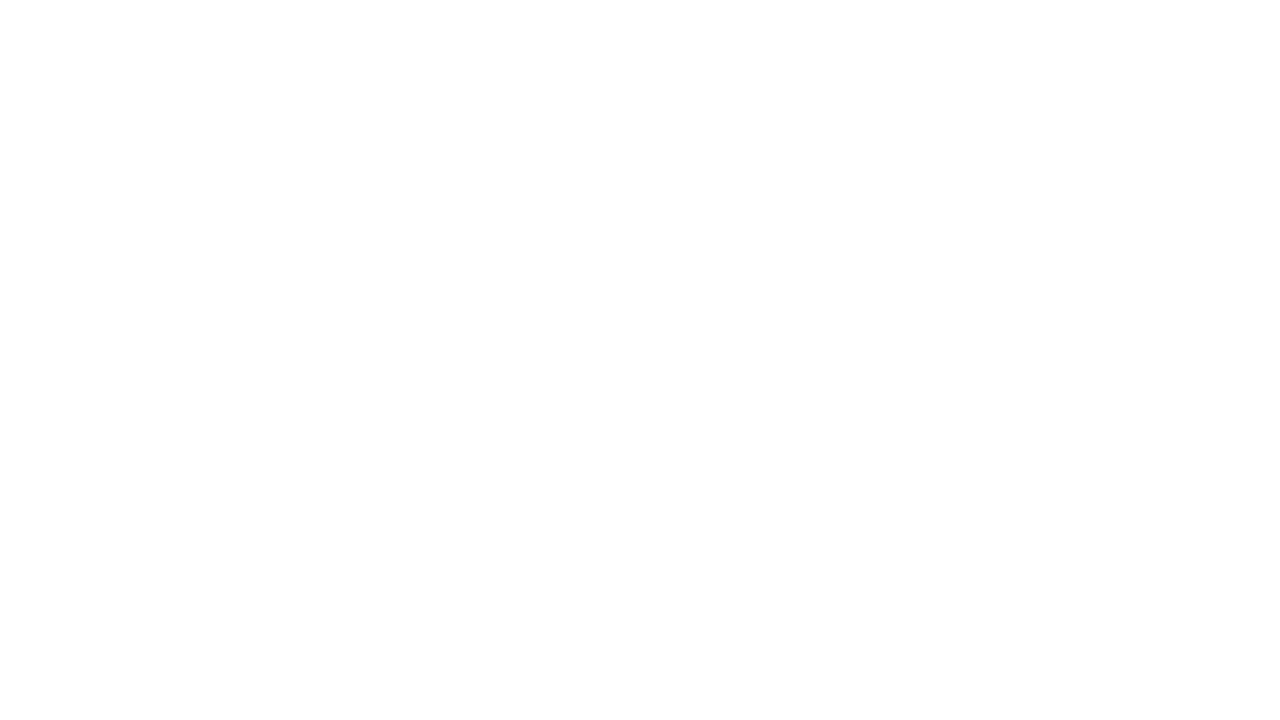